Navigates to start24.pl, clicks on "stara.htm" link which opens in new tab, then performs a search for "twoje miejsce w sieci"

Starting URL: https://www.start24.pl/

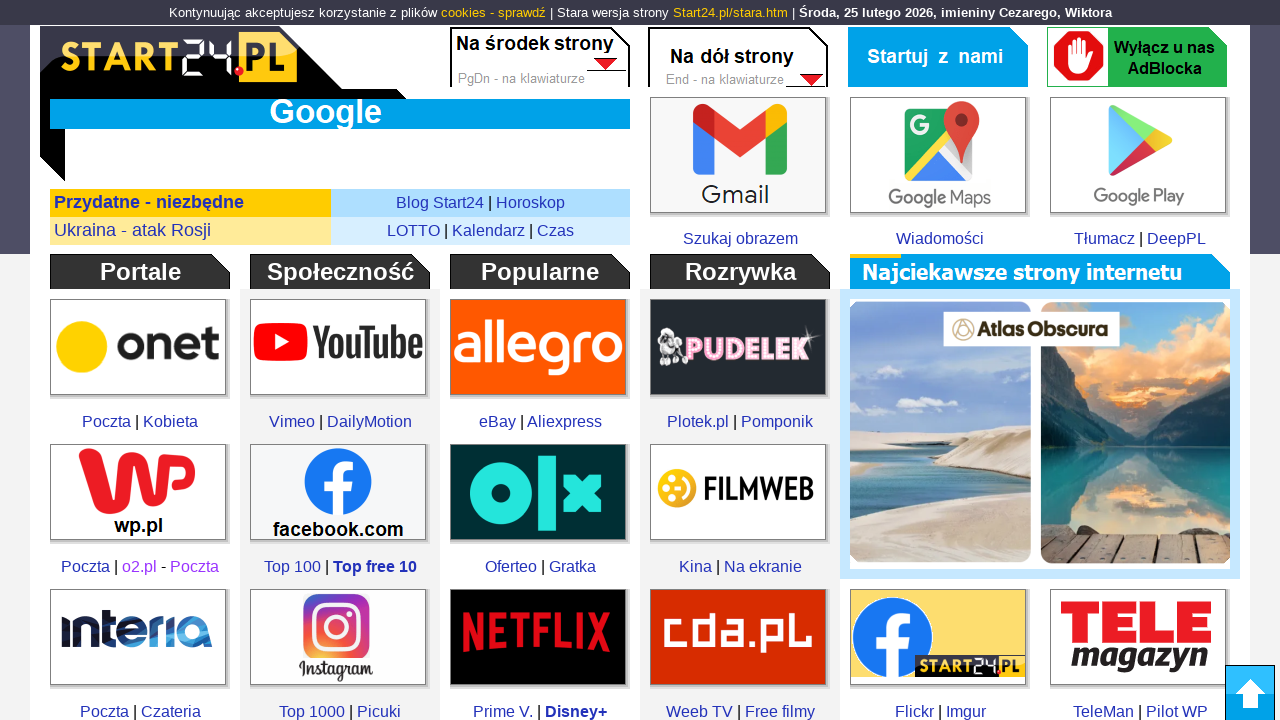

Clicked on 'stara.htm' link to open old version in new tab at (730, 12) on a[href='stara.htm']
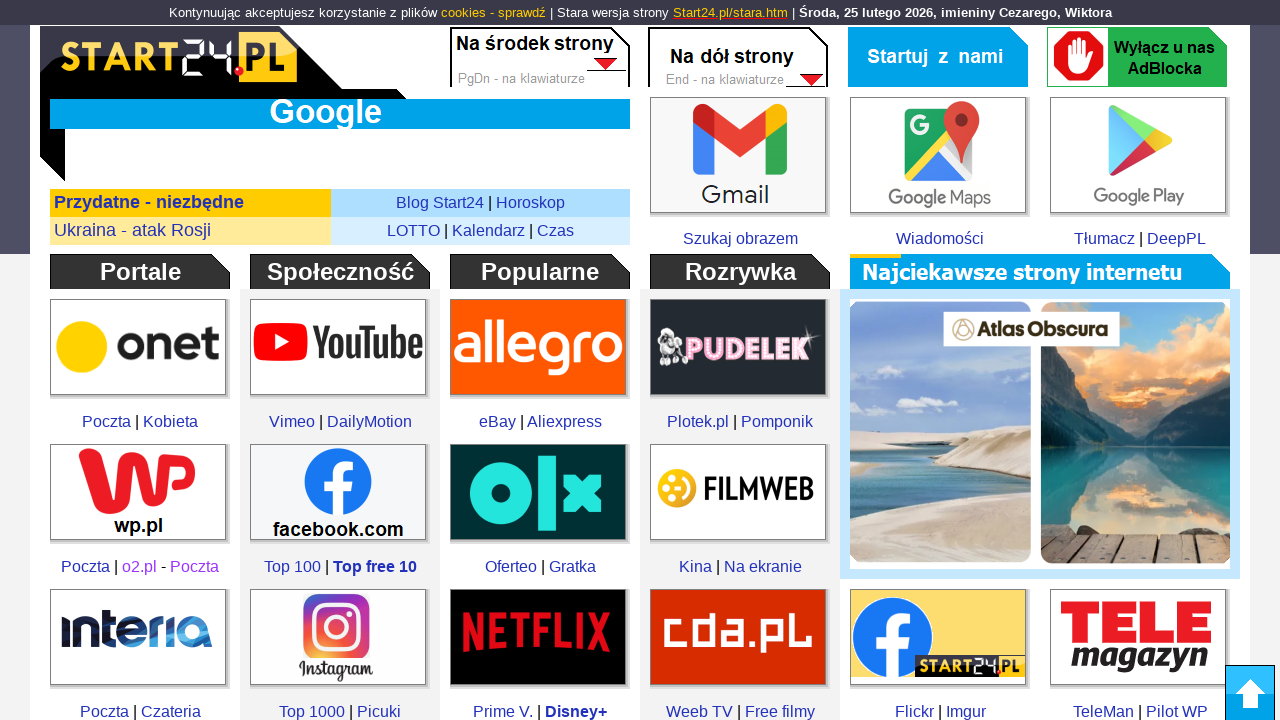

New tab opened with old version of start24.pl
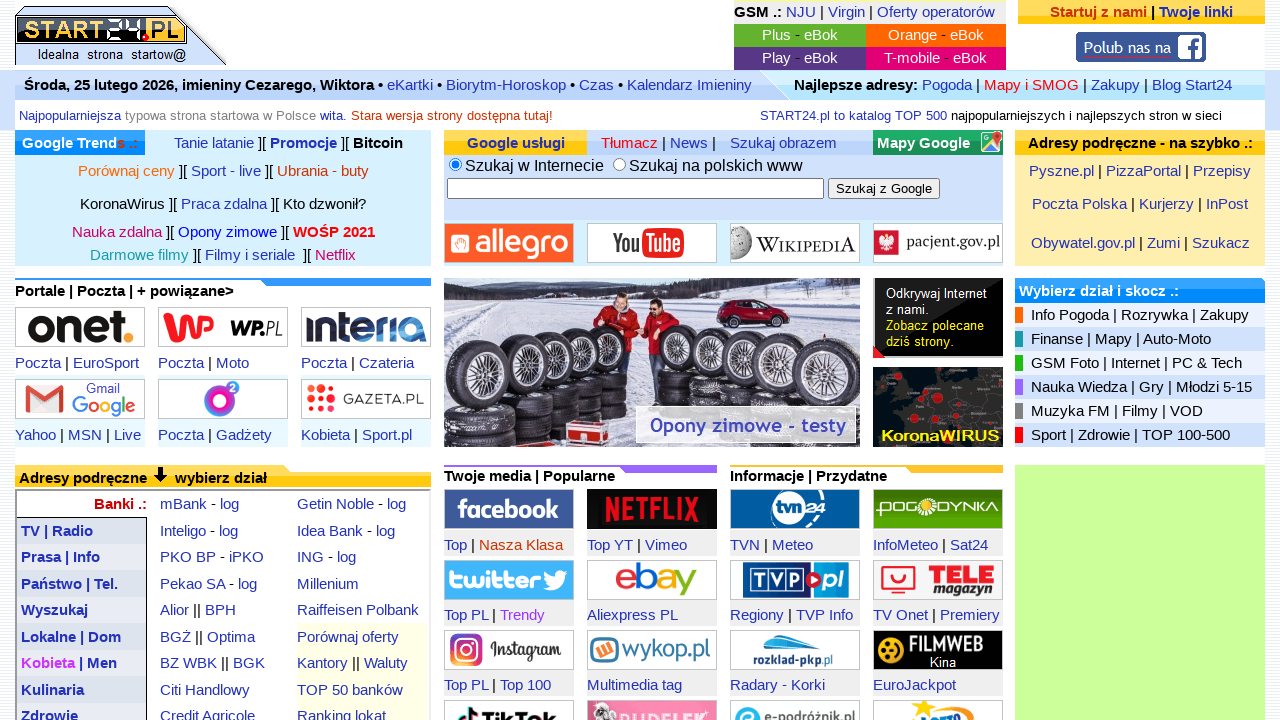

Cleared search field in new tab on input[name='q']
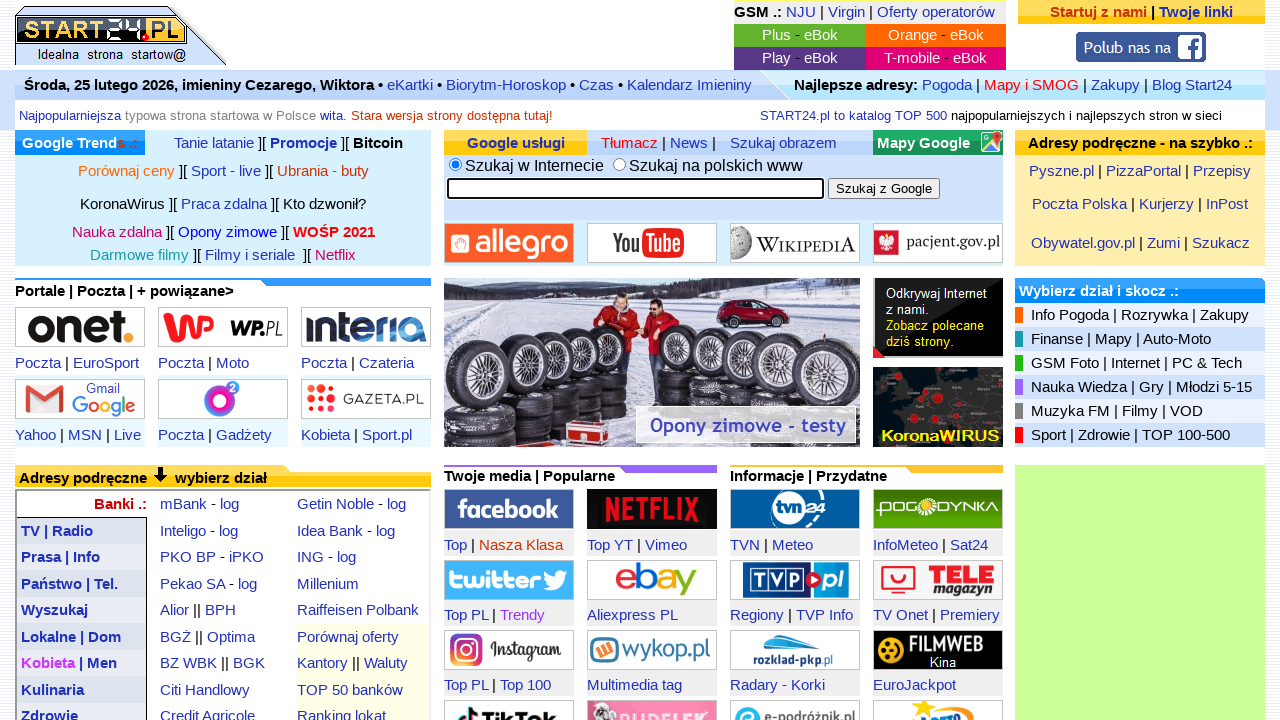

Entered search query 'twoje miejsce w sieci' in search field on input[name='q']
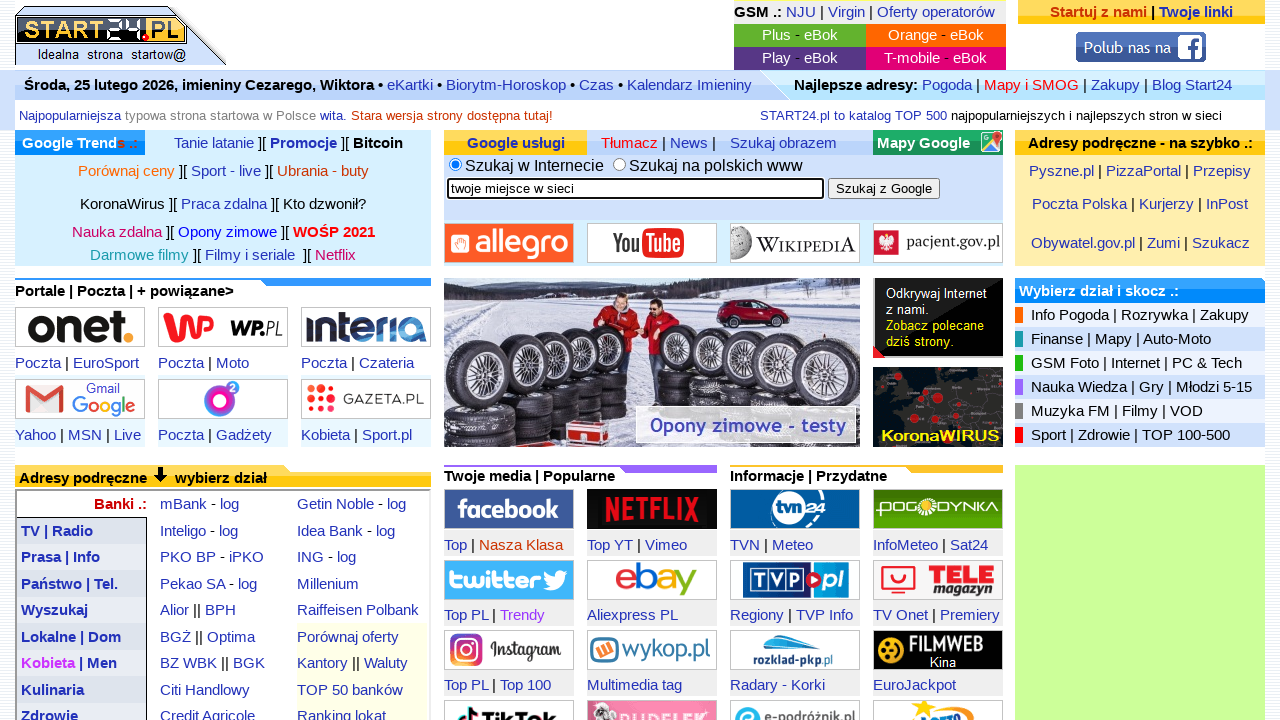

Pressed Enter to perform search on input[name='q']
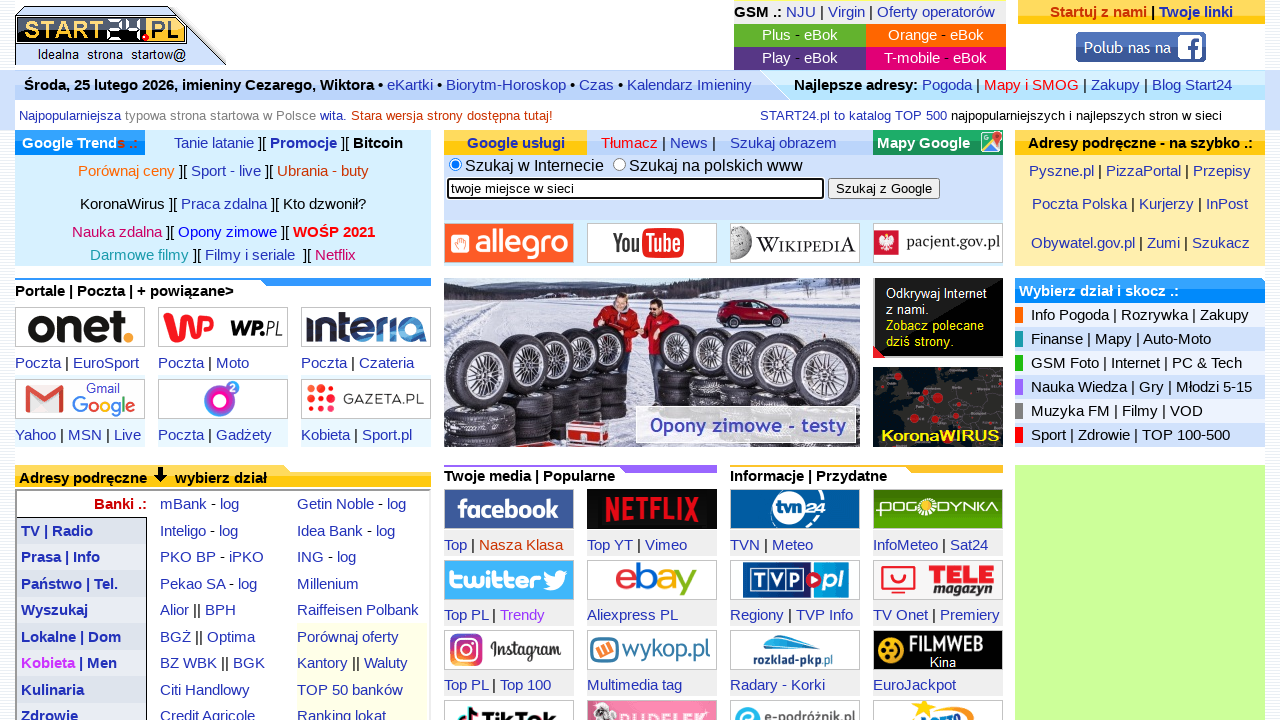

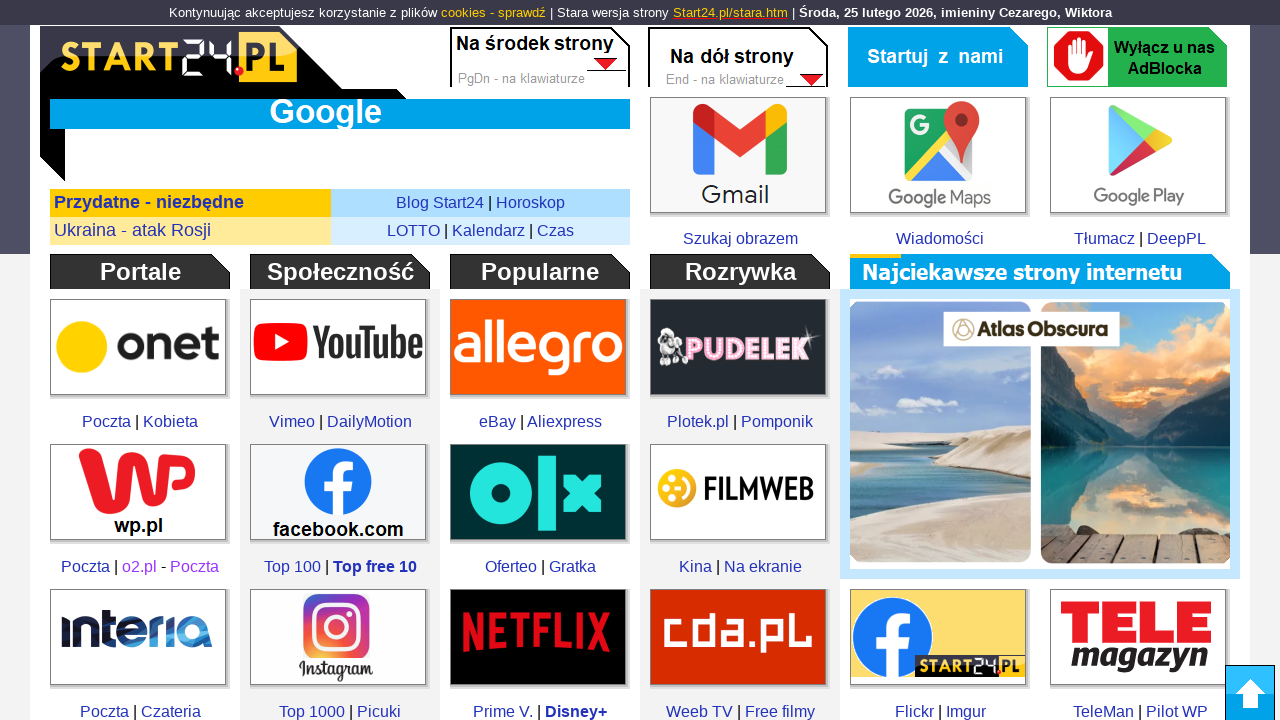